Tests element presence by verifying an element doesn't exist initially, clicking to add it, then verifying it exists

Starting URL: https://the-internet.herokuapp.com/add_remove_elements/

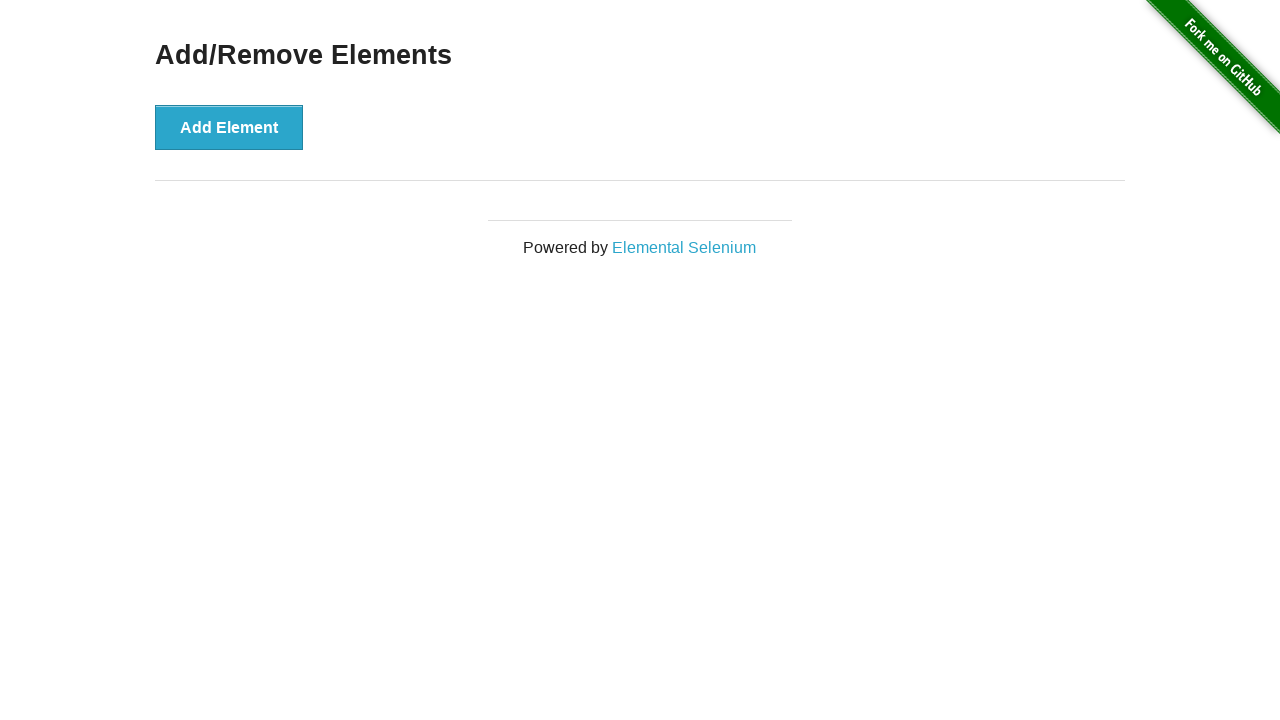

Verified that no 'added-manually' element exists initially
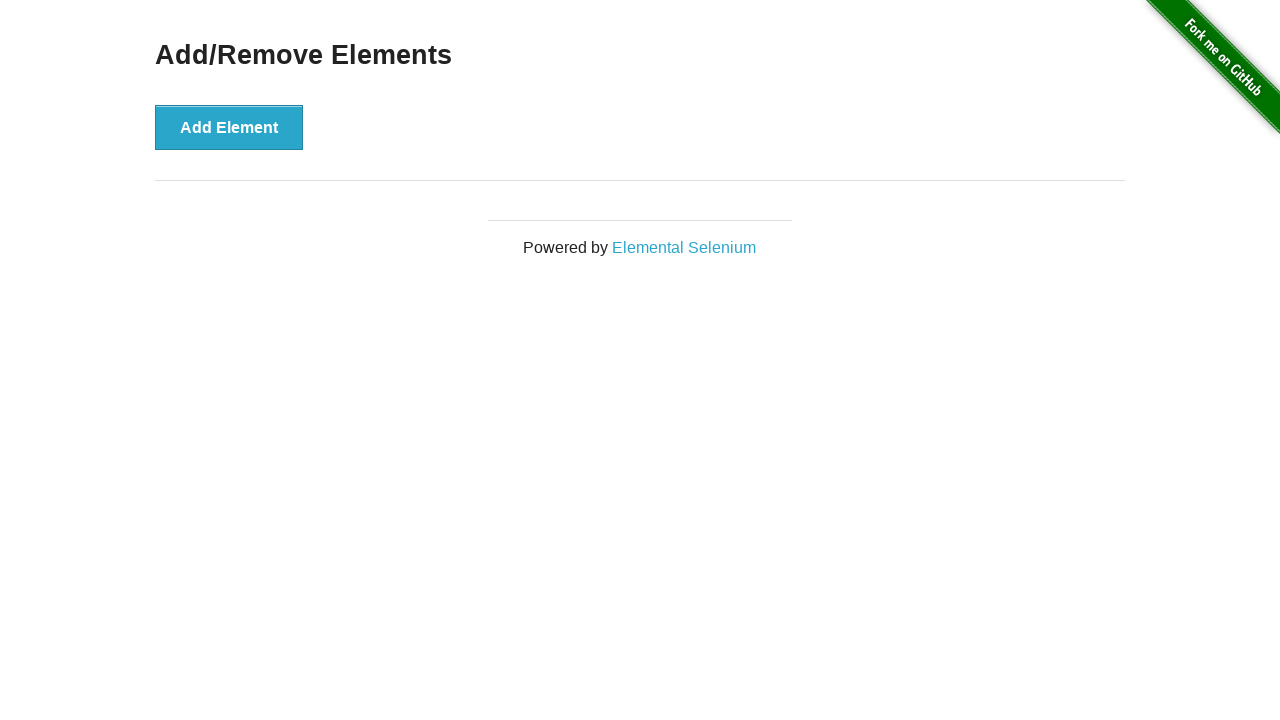

Clicked the 'Add Element' button at (229, 127) on button[onclick="addElement()"]
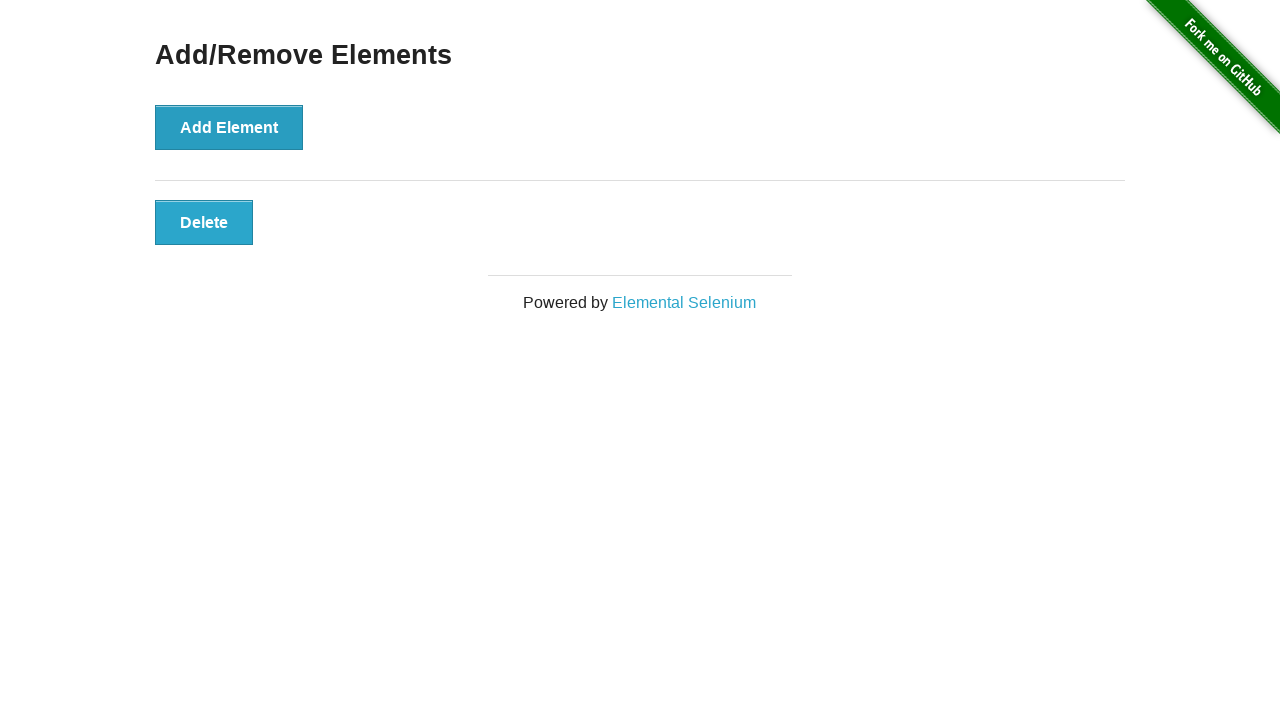

Waited for 'added-manually' element to appear
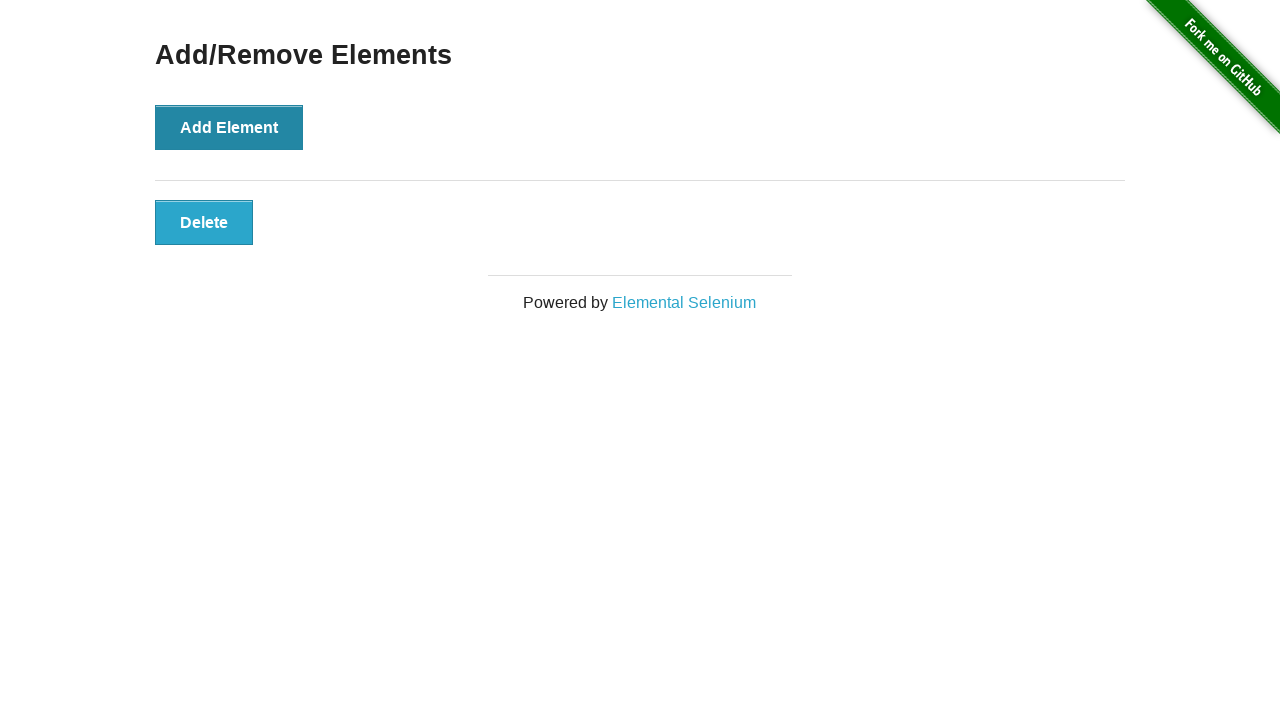

Verified that exactly one 'added-manually' element now exists
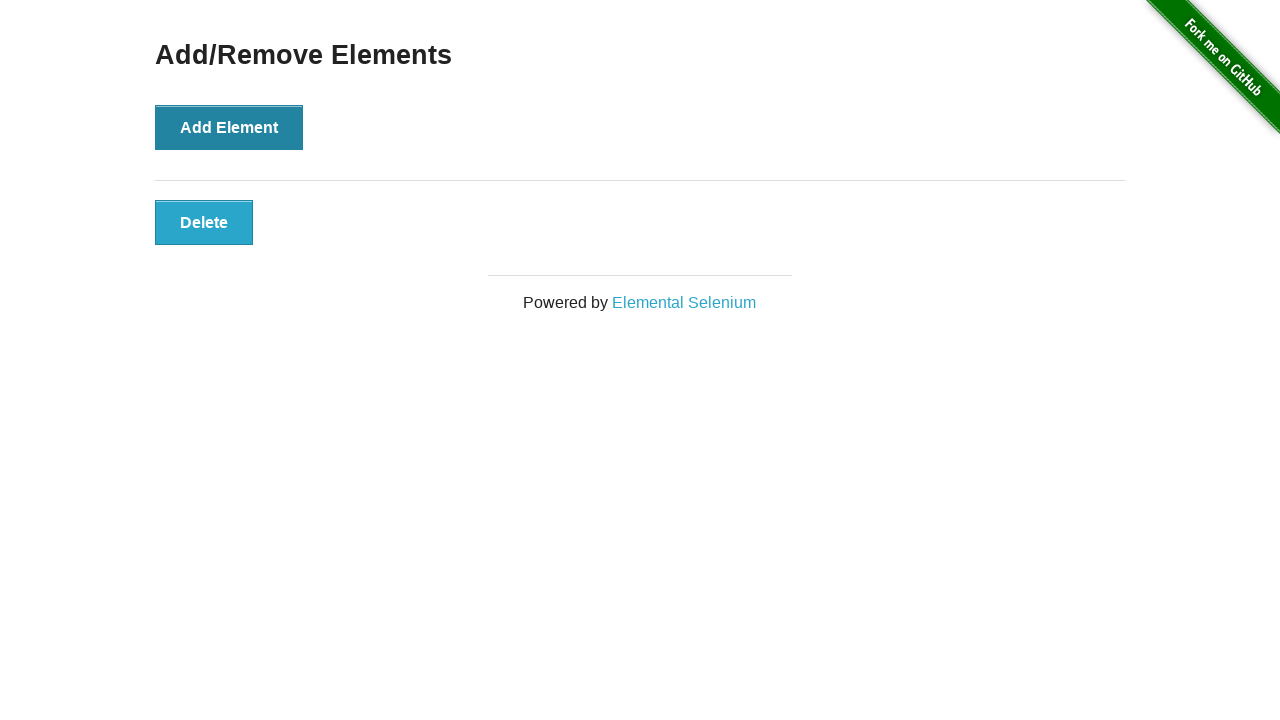

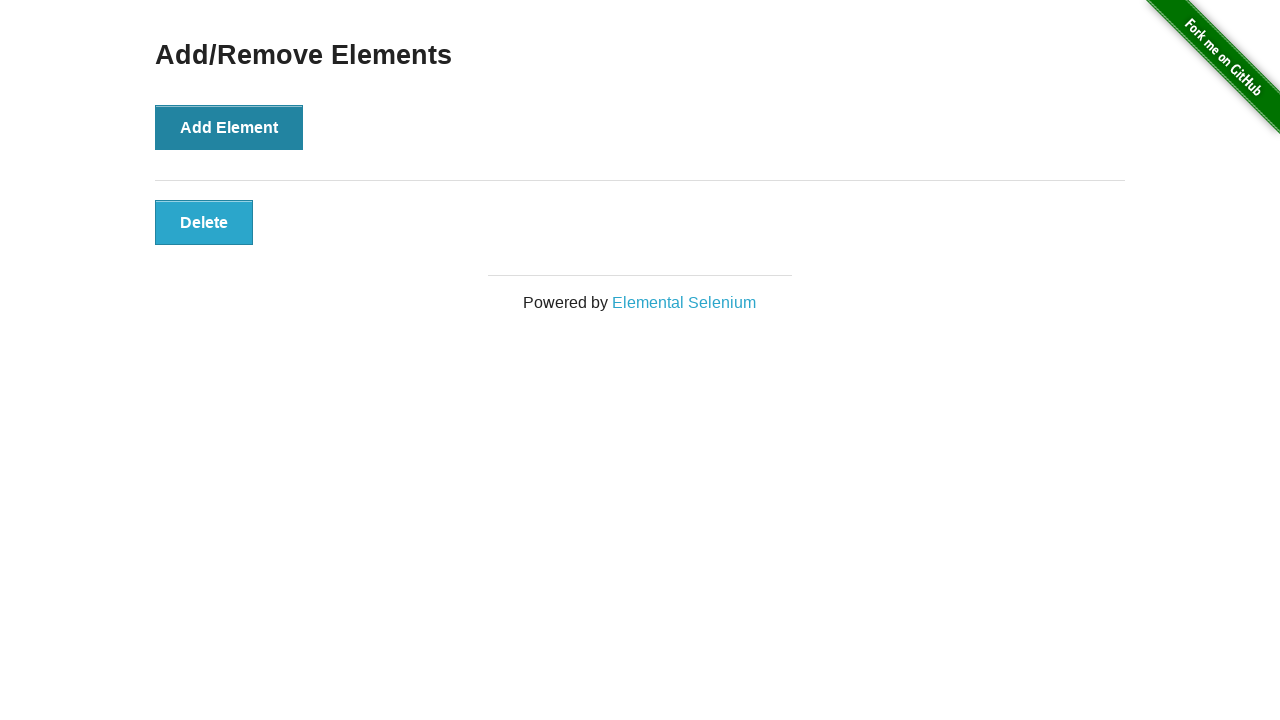